Navigates to the Time and Date world clock page and verifies that the world clock table with city information is displayed and accessible.

Starting URL: https://www.timeanddate.com/worldclock/

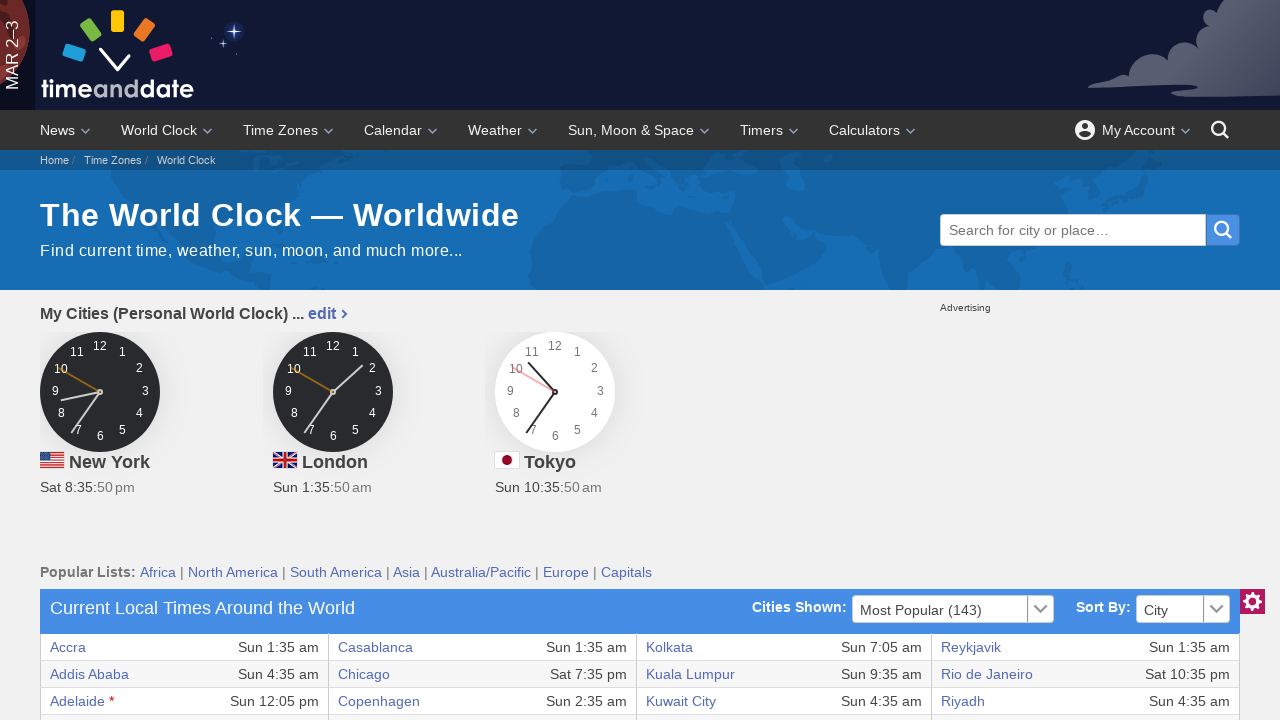

World clock table loaded and visible
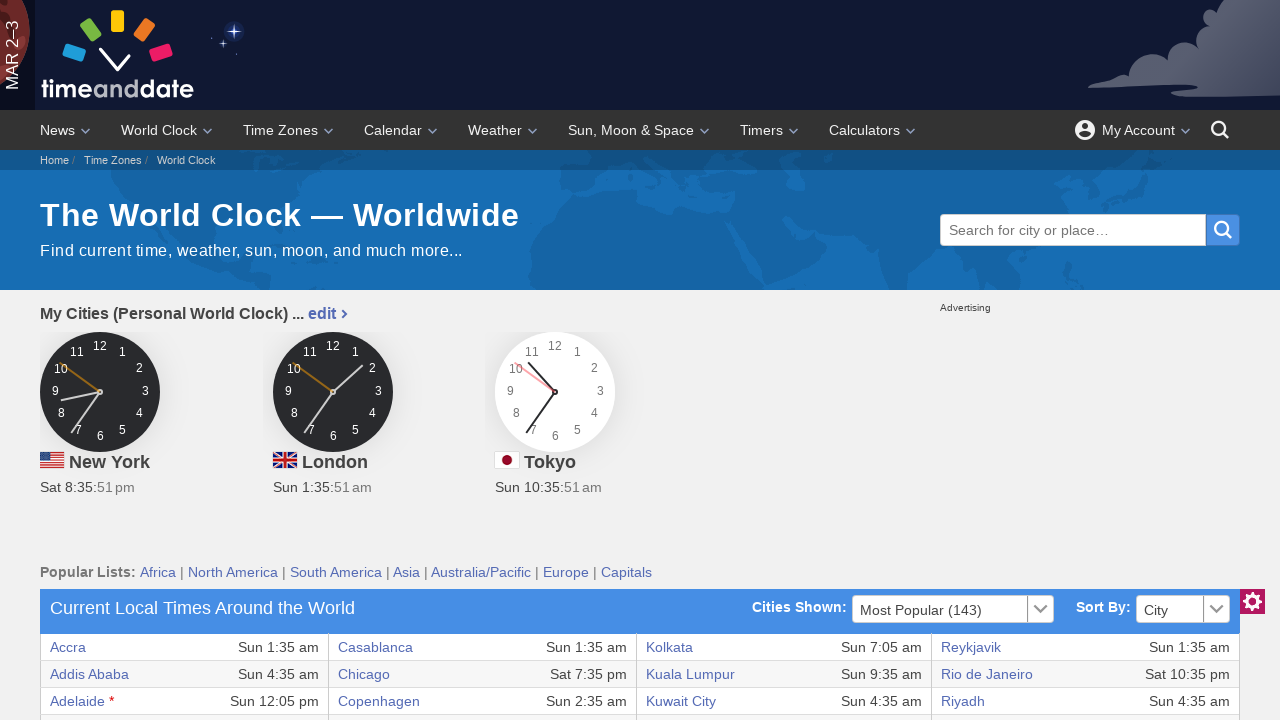

Verified first cell of world clock table exists
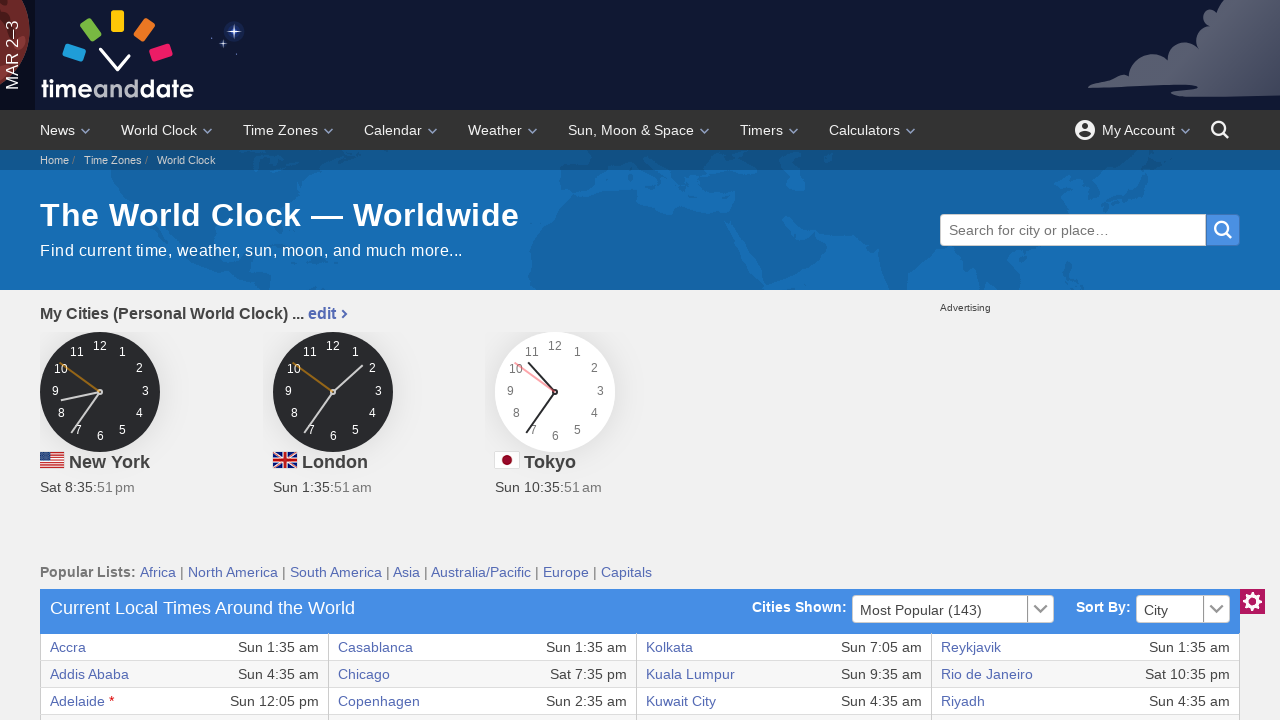

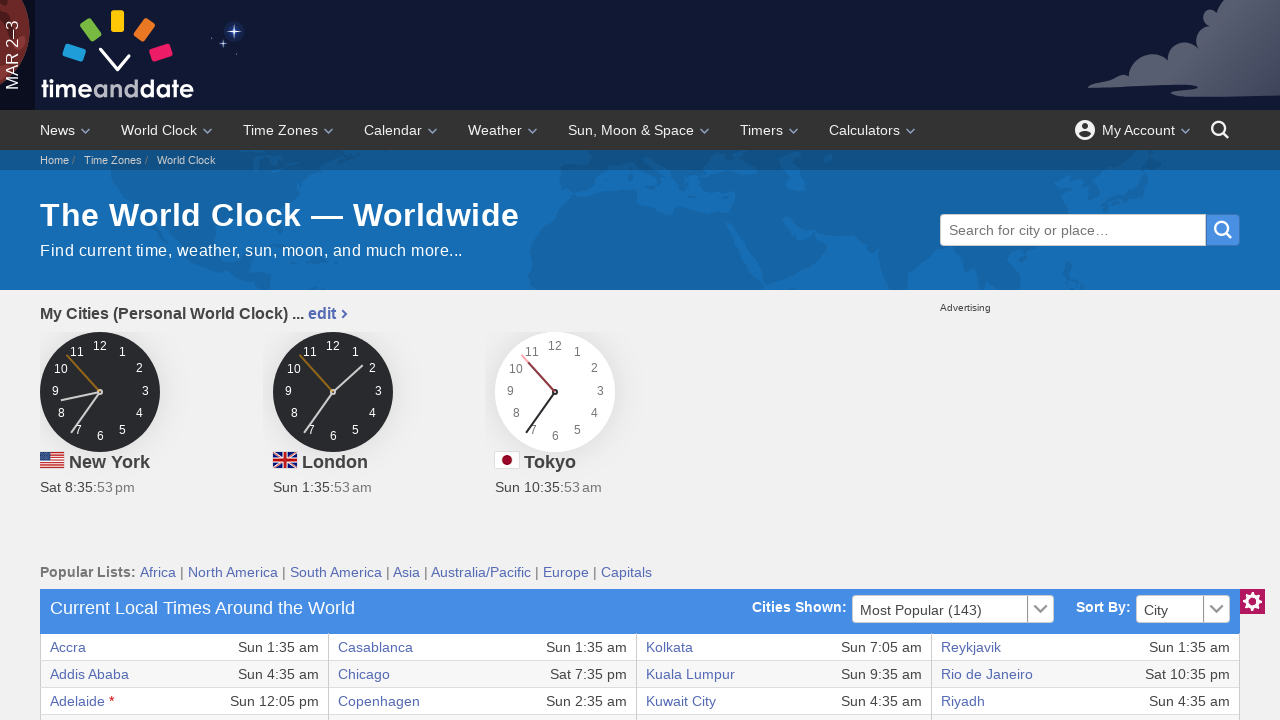